Tests the Input Form Submit functionality by clicking the link, attempting to submit empty form to trigger validation, then filling all required fields (name, email, password, company, website, country, city, address, state, zip) and submitting successfully.

Starting URL: https://www.lambdatest.com/selenium-playground

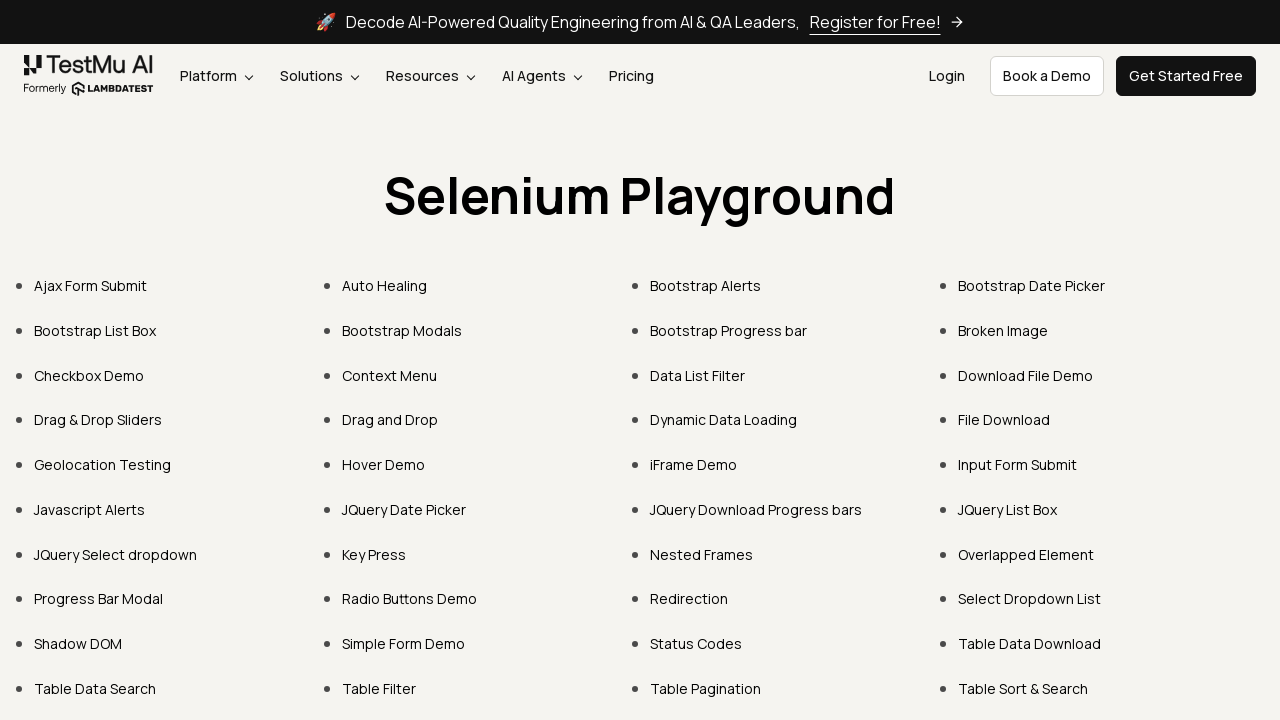

Clicked 'Input Form Submit' link to navigate to form page at (1018, 464) on text=Input Form Submit
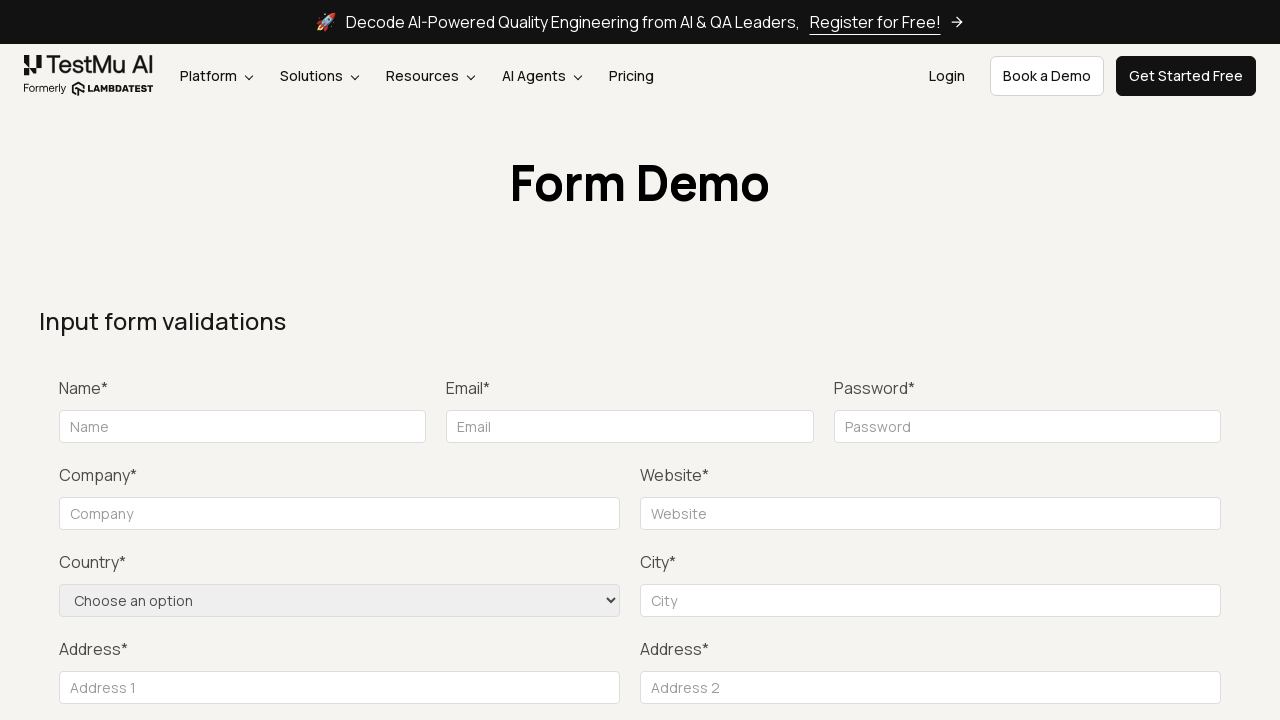

Clicked Submit button on empty form to trigger validation errors at (1131, 360) on button:has-text('Submit')
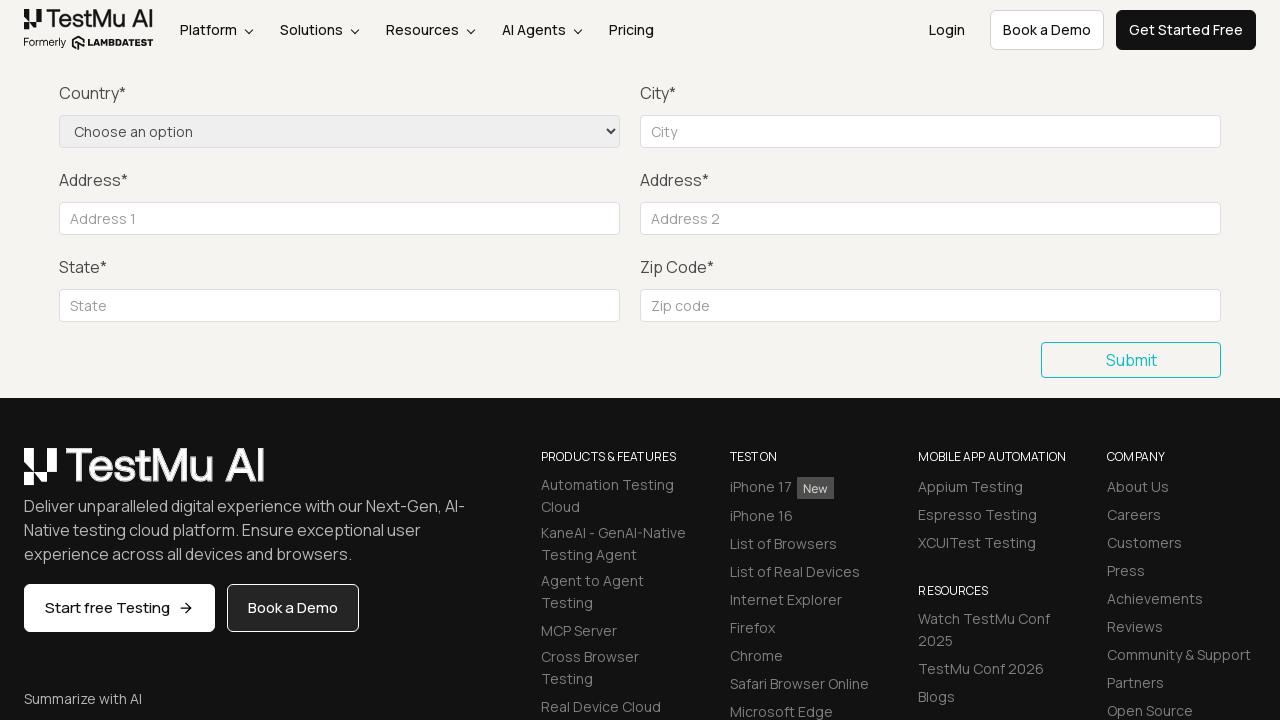

Filled name field with 'John Doe' on #name
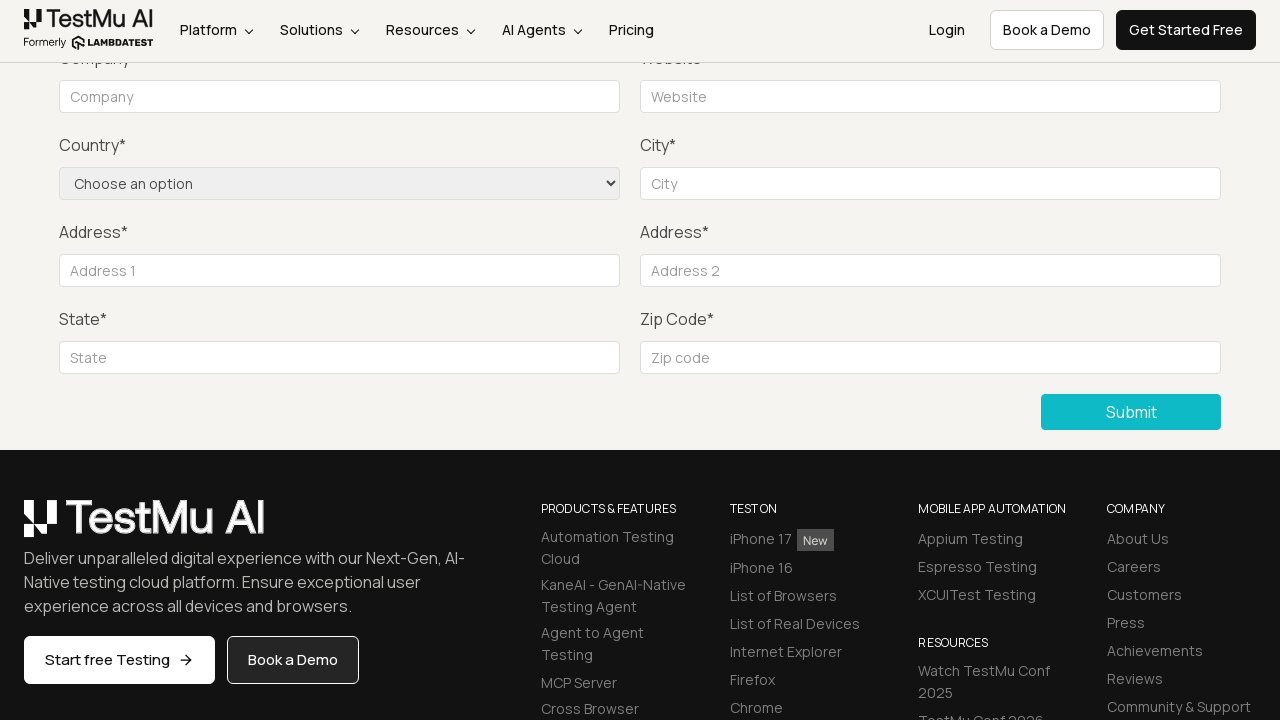

Filled email field with 'johndoe@example.com' on //label[normalize-space()='Email*']/following-sibling::input
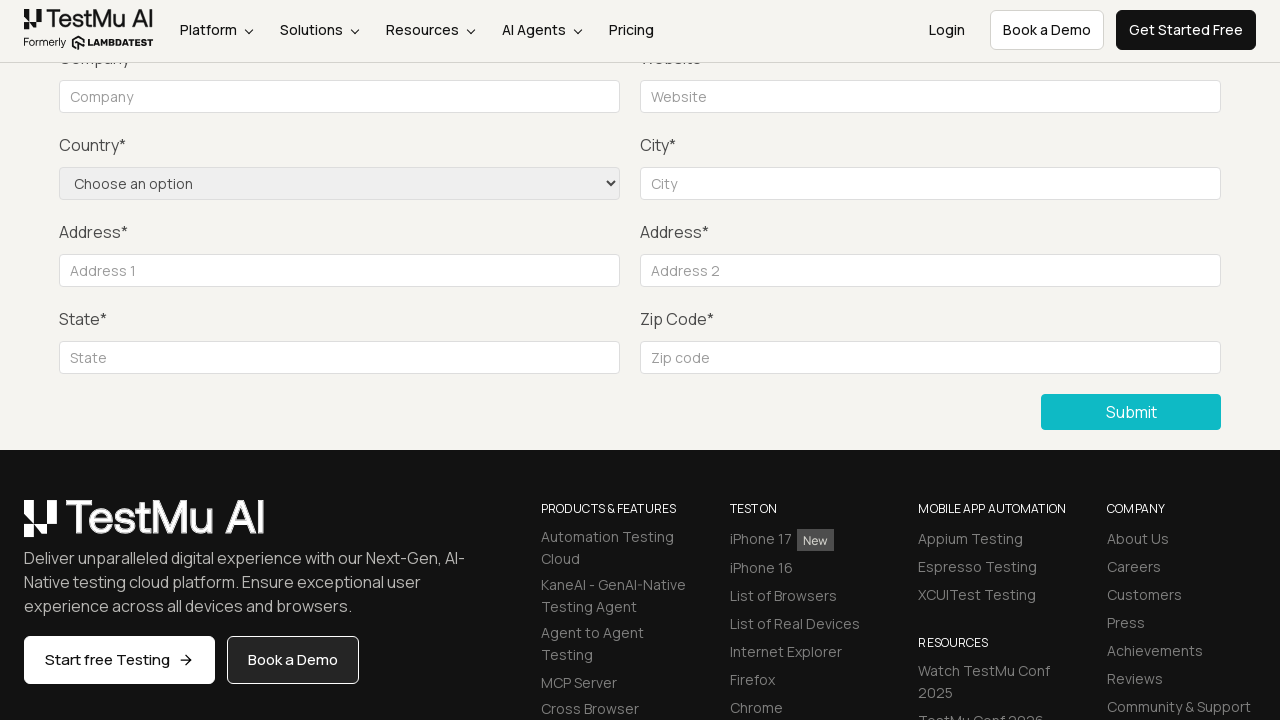

Filled password field with 'Abc@123' on //label[normalize-space()='Password*']/following-sibling::input
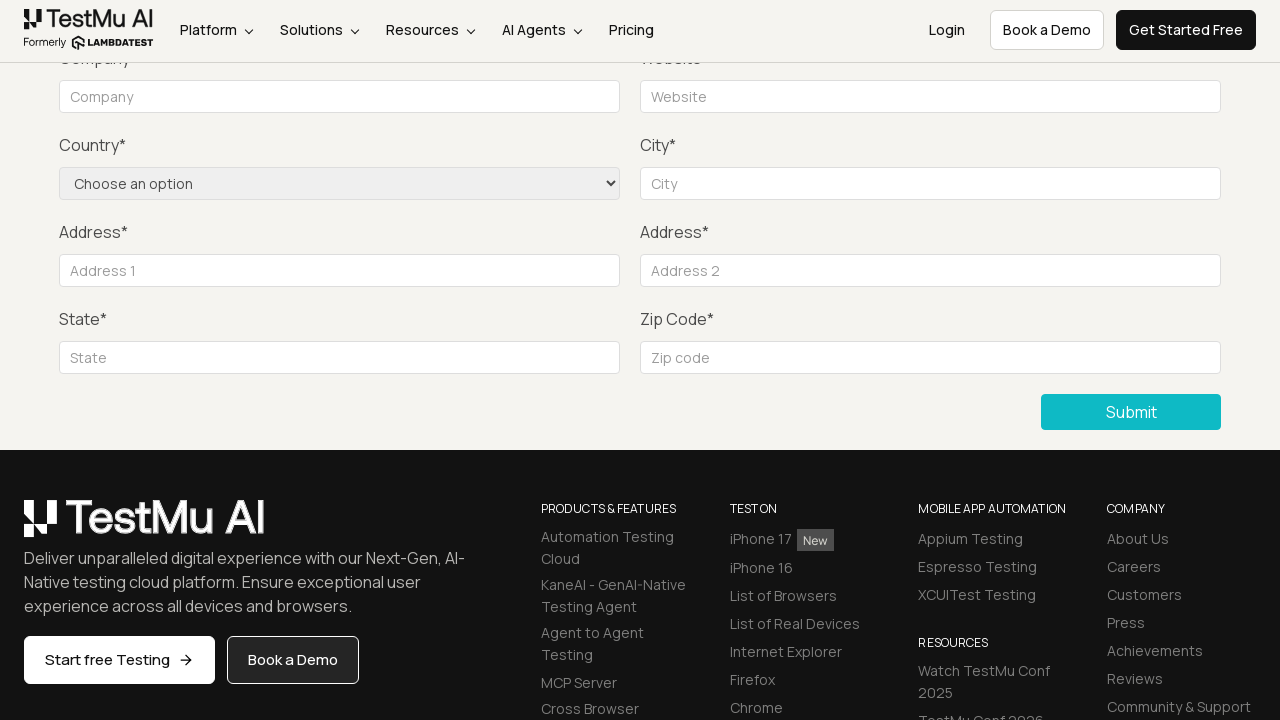

Filled company field with 'Persistent' on //label[normalize-space()='Company*']/following-sibling::input
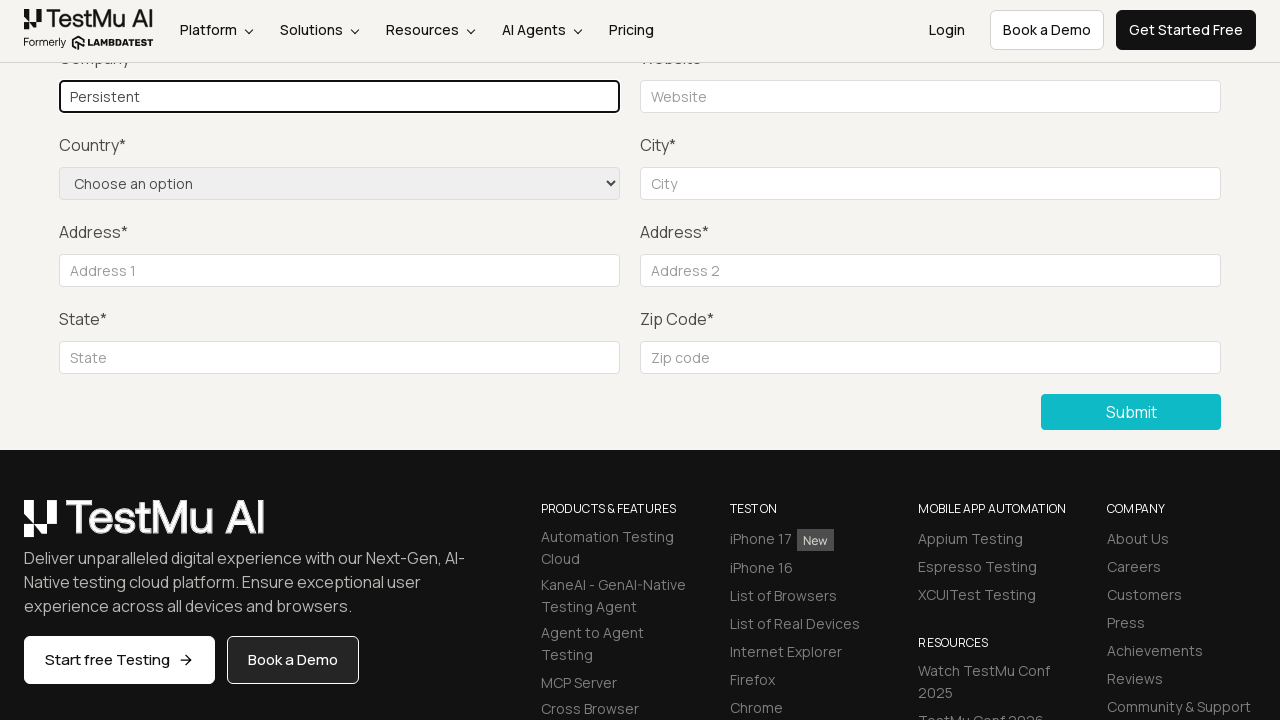

Filled website field with 'Persistent' on //label[normalize-space()='Website*']/following-sibling::input
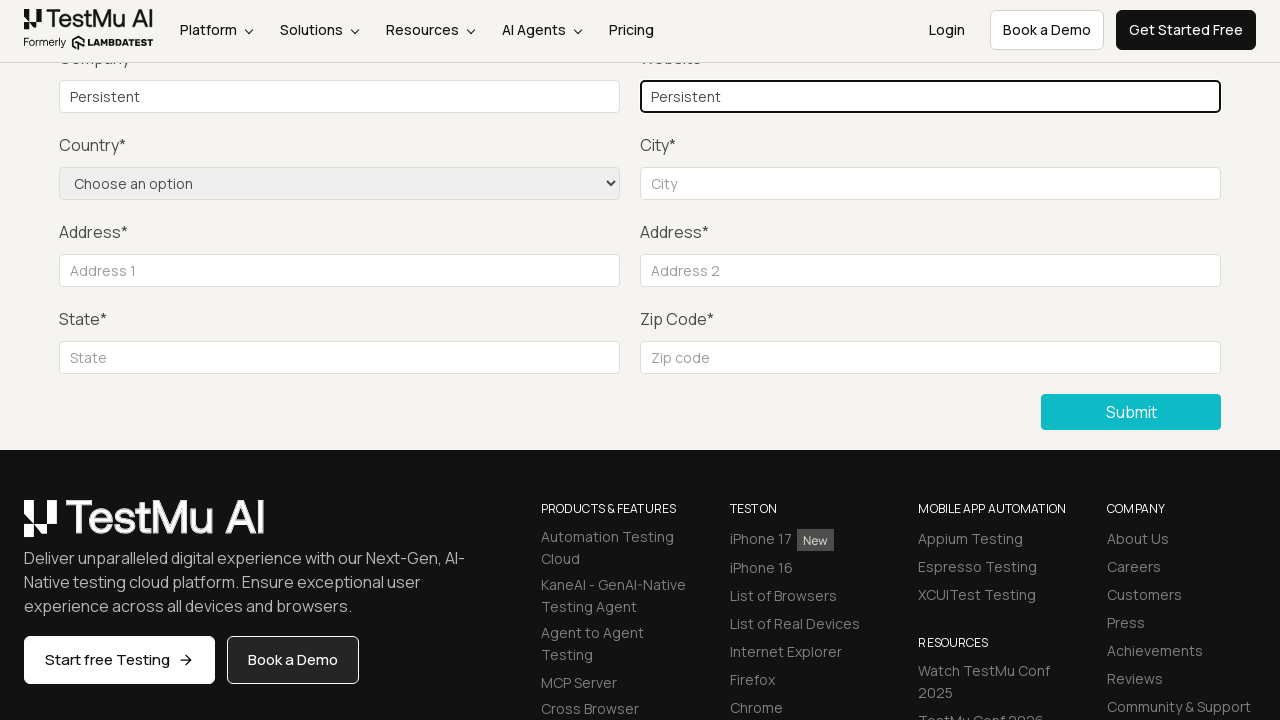

Selected 'United States' from country dropdown on //label[normalize-space()='Country*']/following-sibling::select
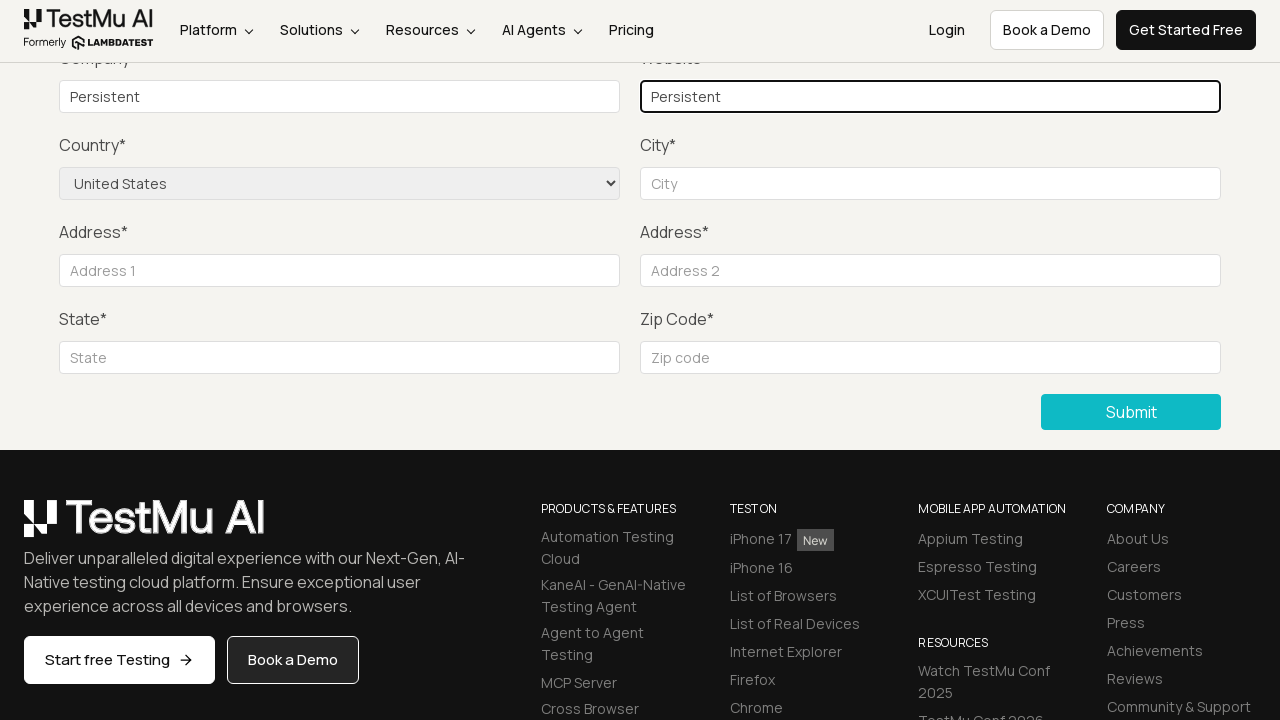

Filled city field with 'Pune' on //label[normalize-space()='City*']/following-sibling::input
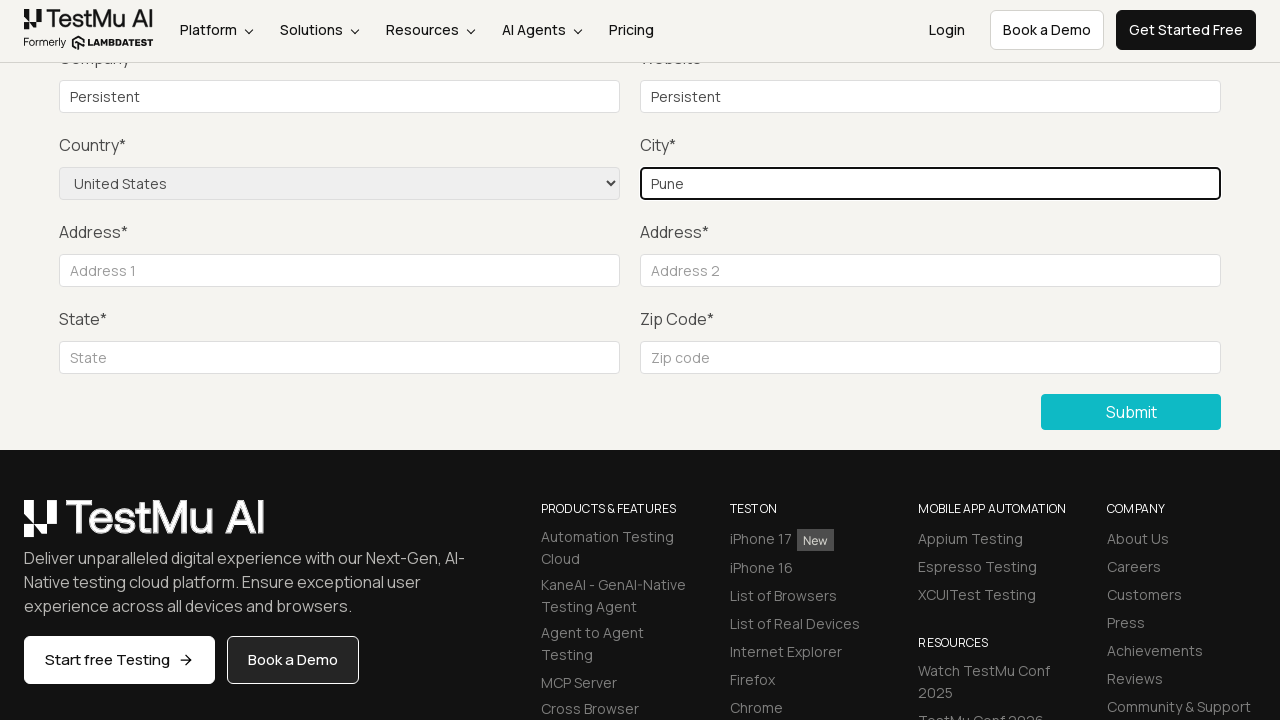

Filled address field 1 with '123 Street' on #inputAddress1
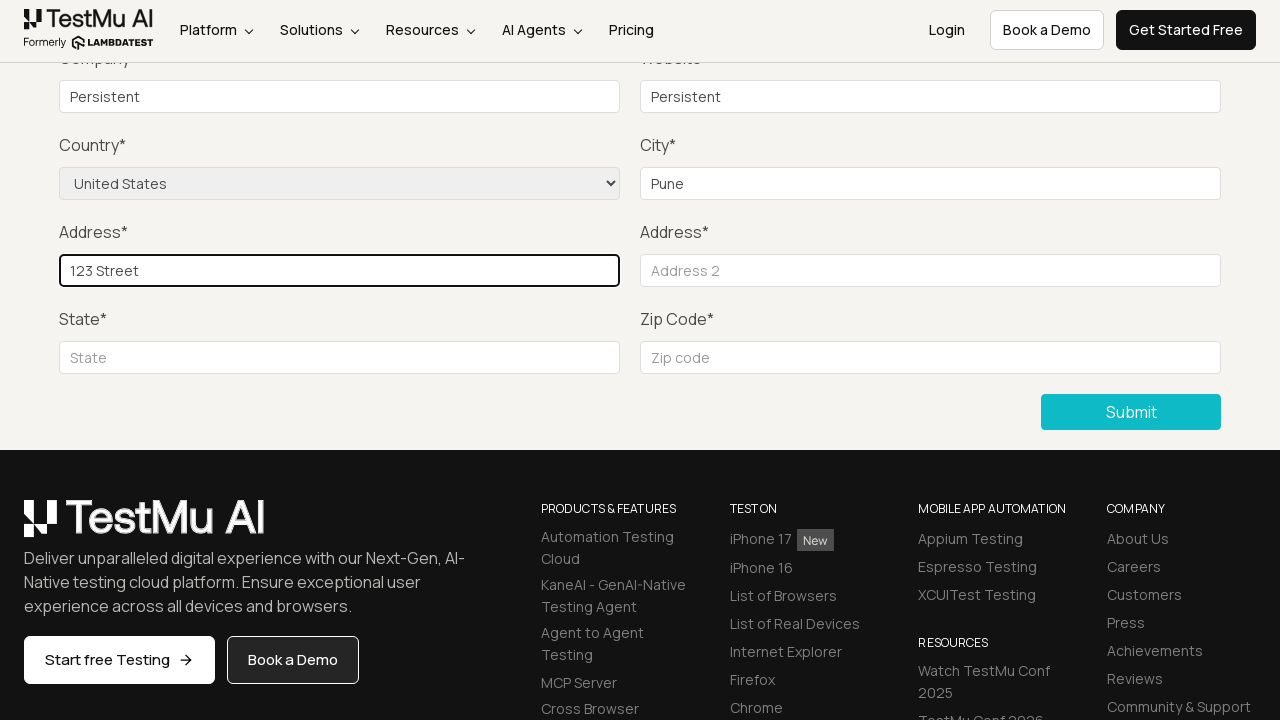

Filled address field 2 with '1234 Street' on #inputAddress2
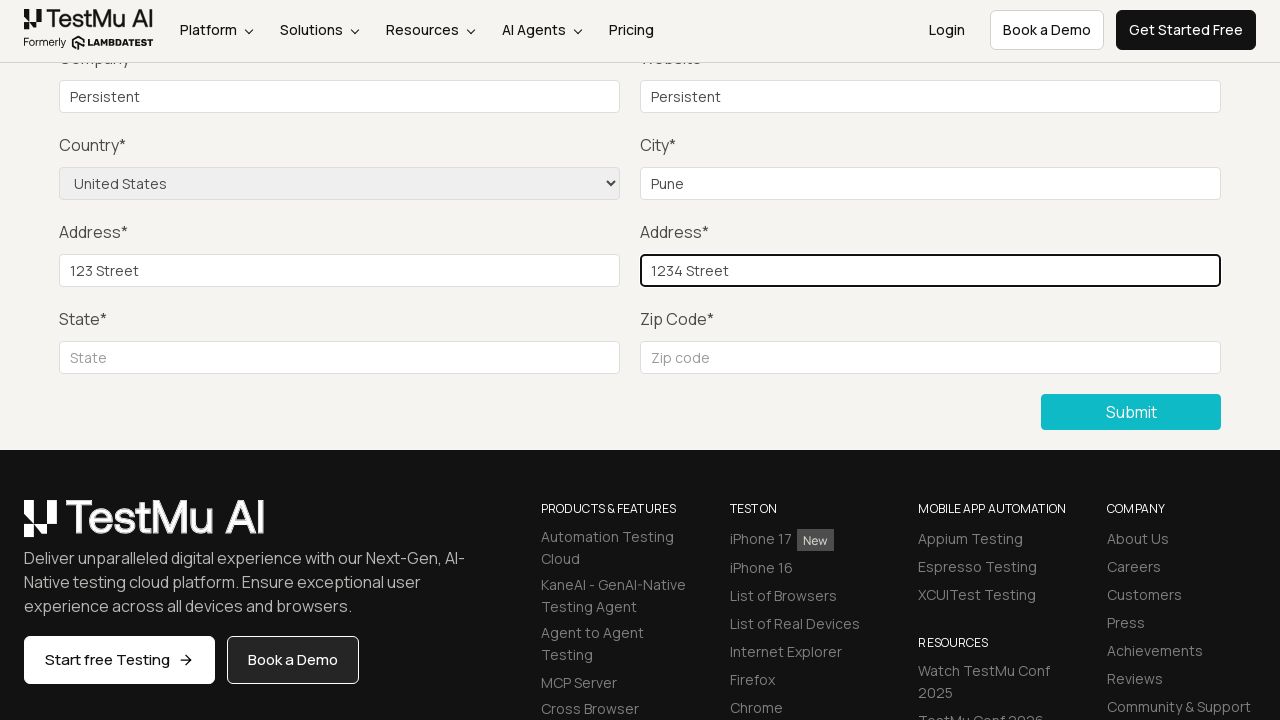

Filled state field with 'Maharastra' on //label[normalize-space()='State*']/following-sibling::input
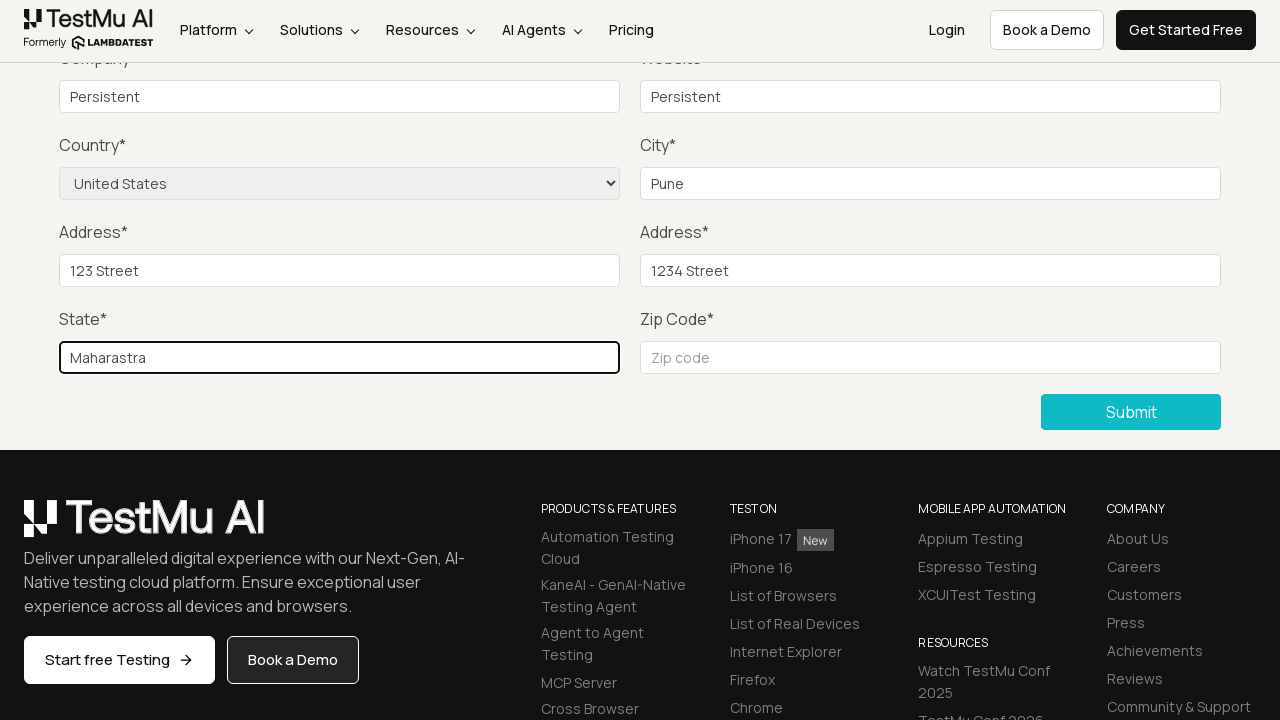

Filled zip code field with '422107' on //label[normalize-space()='Zip Code*']/following-sibling::input
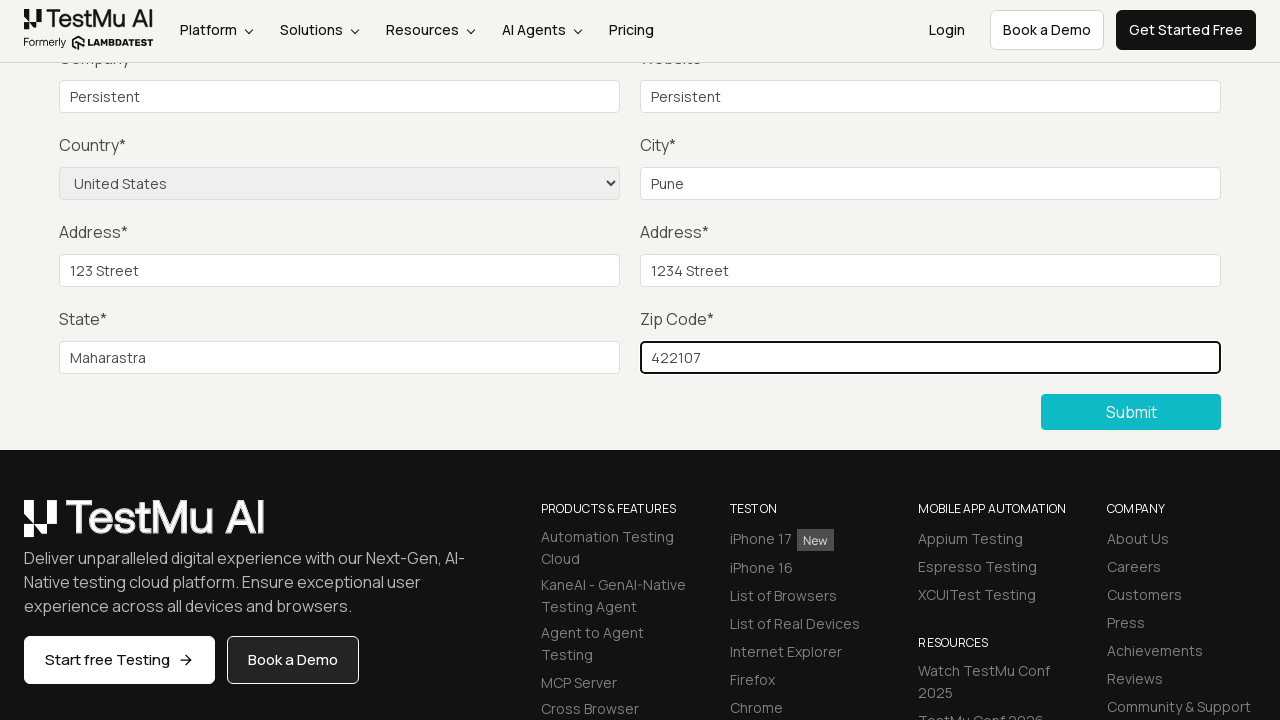

Clicked Submit button to submit the completed form at (1131, 412) on button:has-text('Submit')
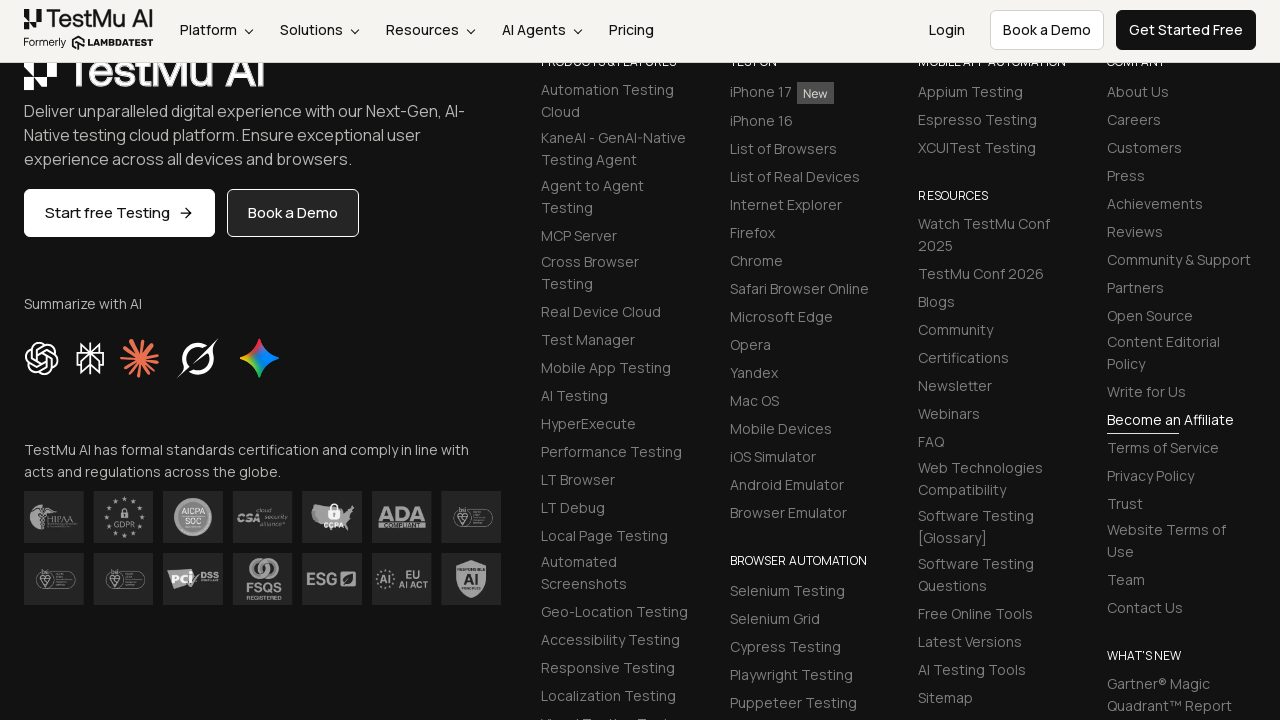

Success message appeared confirming form submission
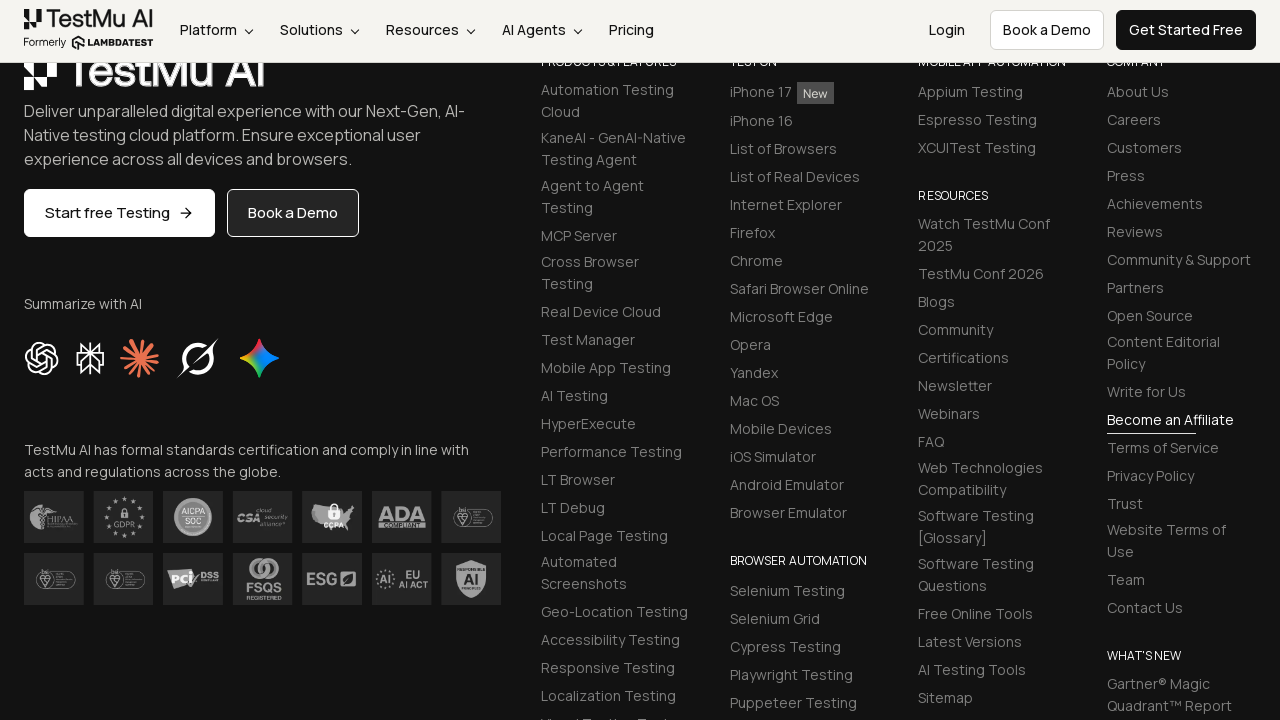

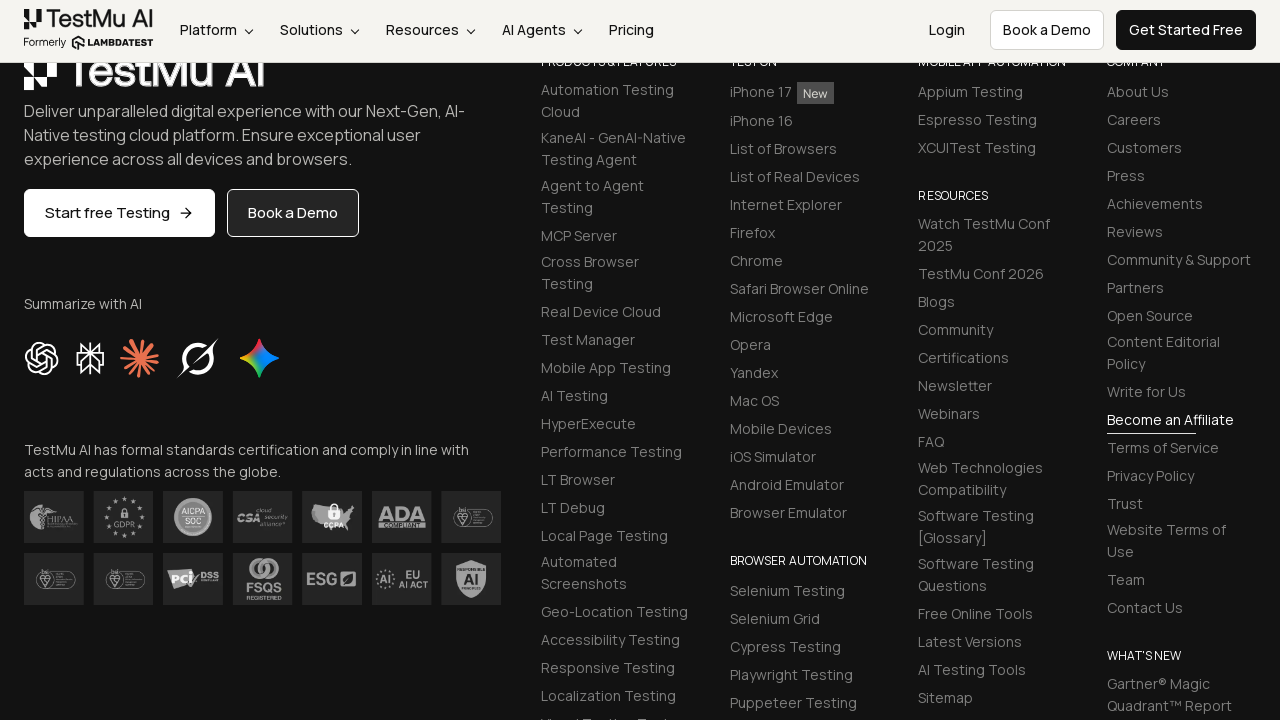